Tests the calendar date picker on Booking.com by opening the calendar widget and selecting check-in and check-out dates.

Starting URL: https://www.booking.com/

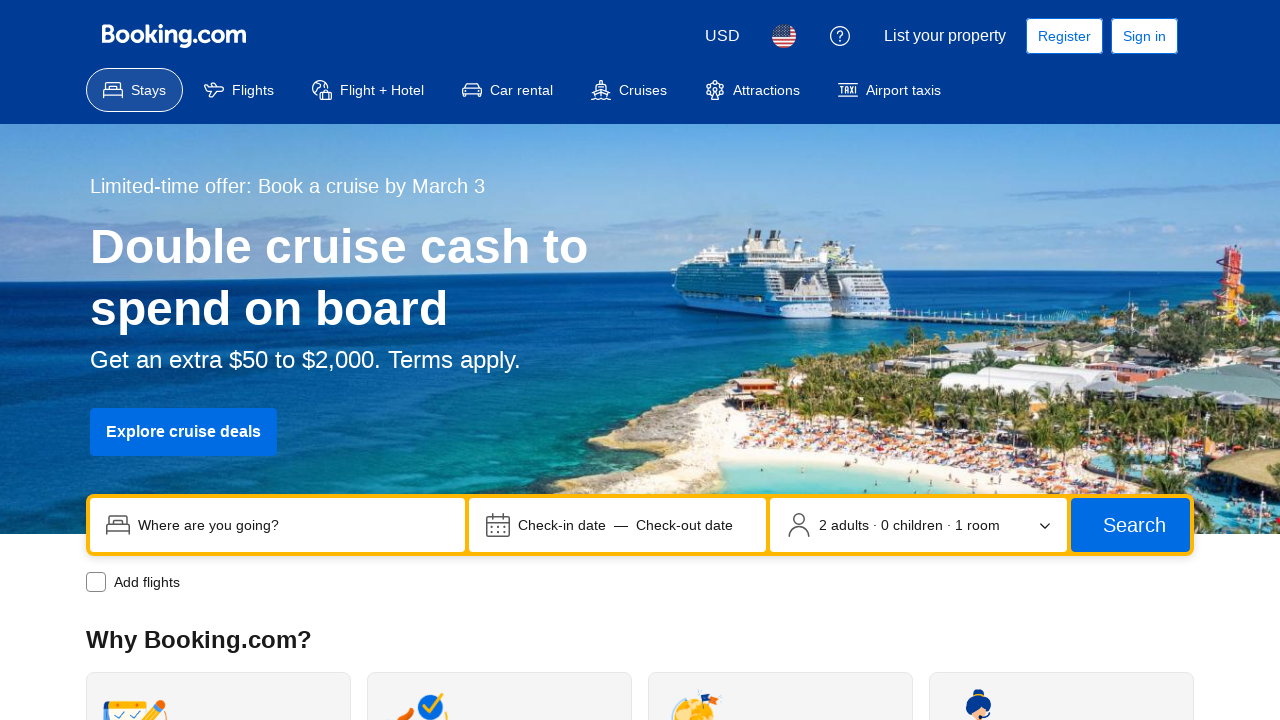

Clicked on calendar/date picker to open it at (618, 525) on [data-testid='searchbox-dates-container']
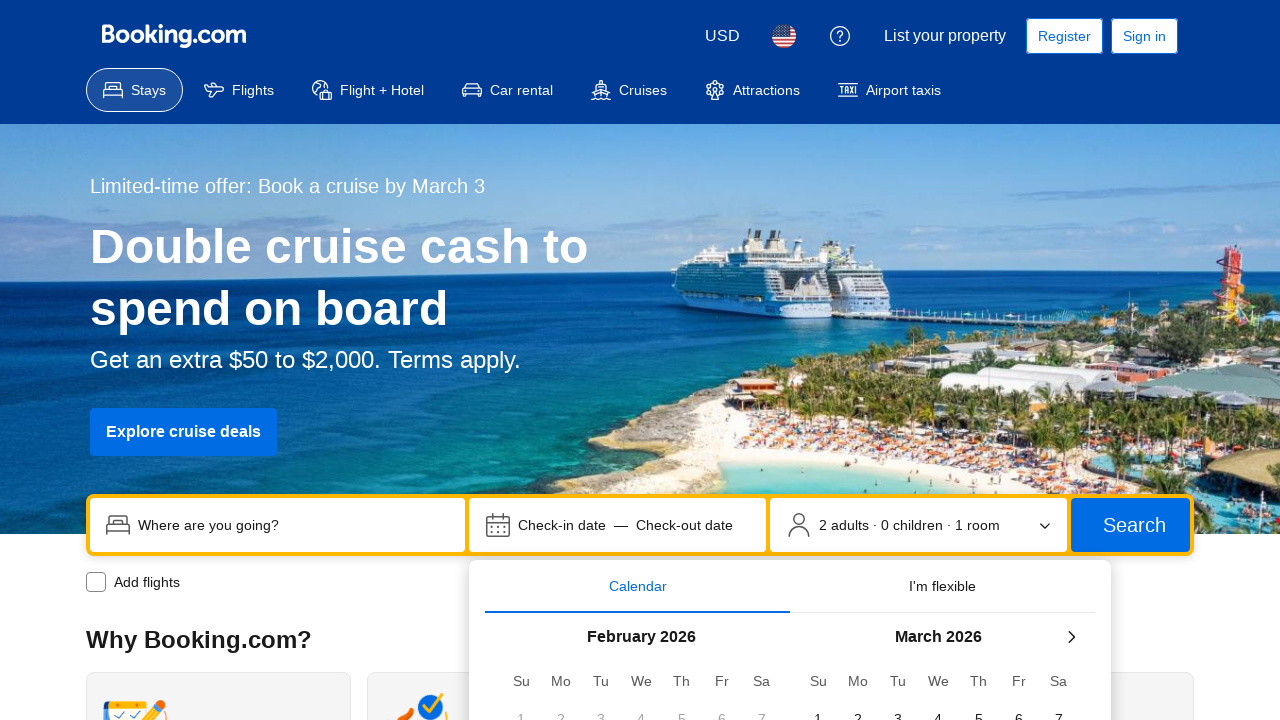

Calendar widget loaded and became visible
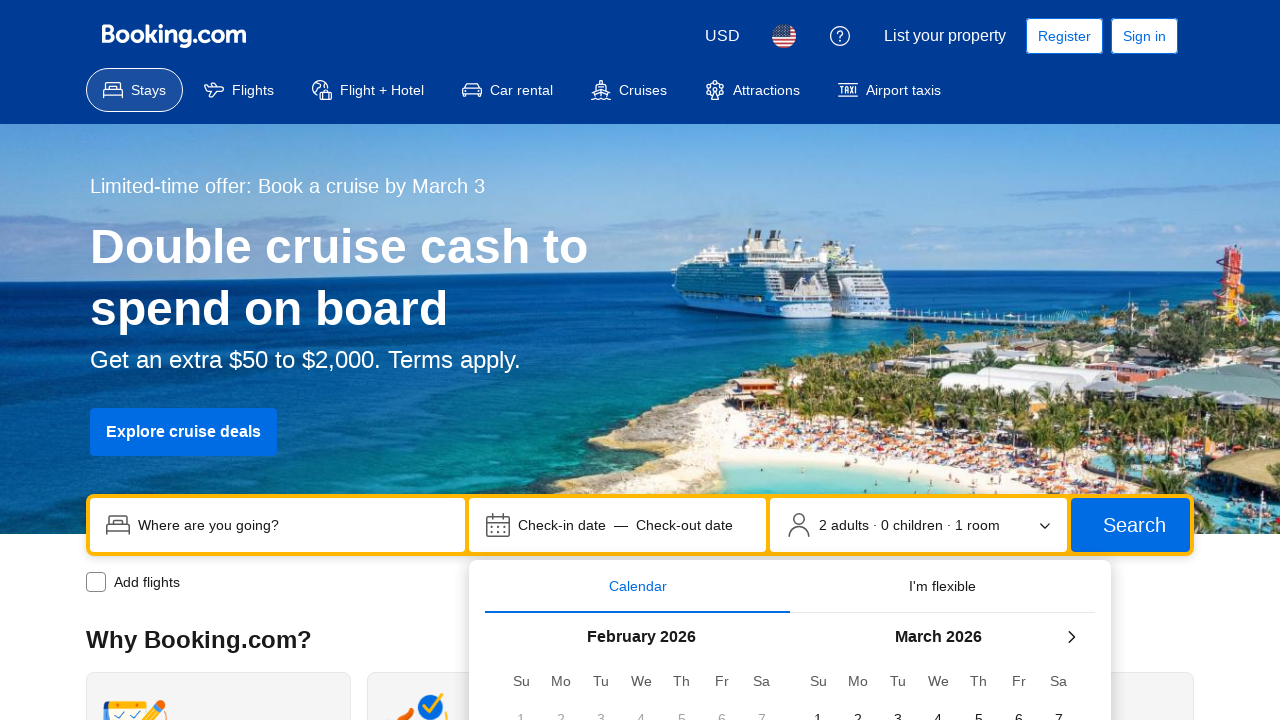

Selected check-in date from calendar at (601, 360) on [data-testid='searchbox-datepicker-calendar'] table tbody tr:nth-child(3) td:nth
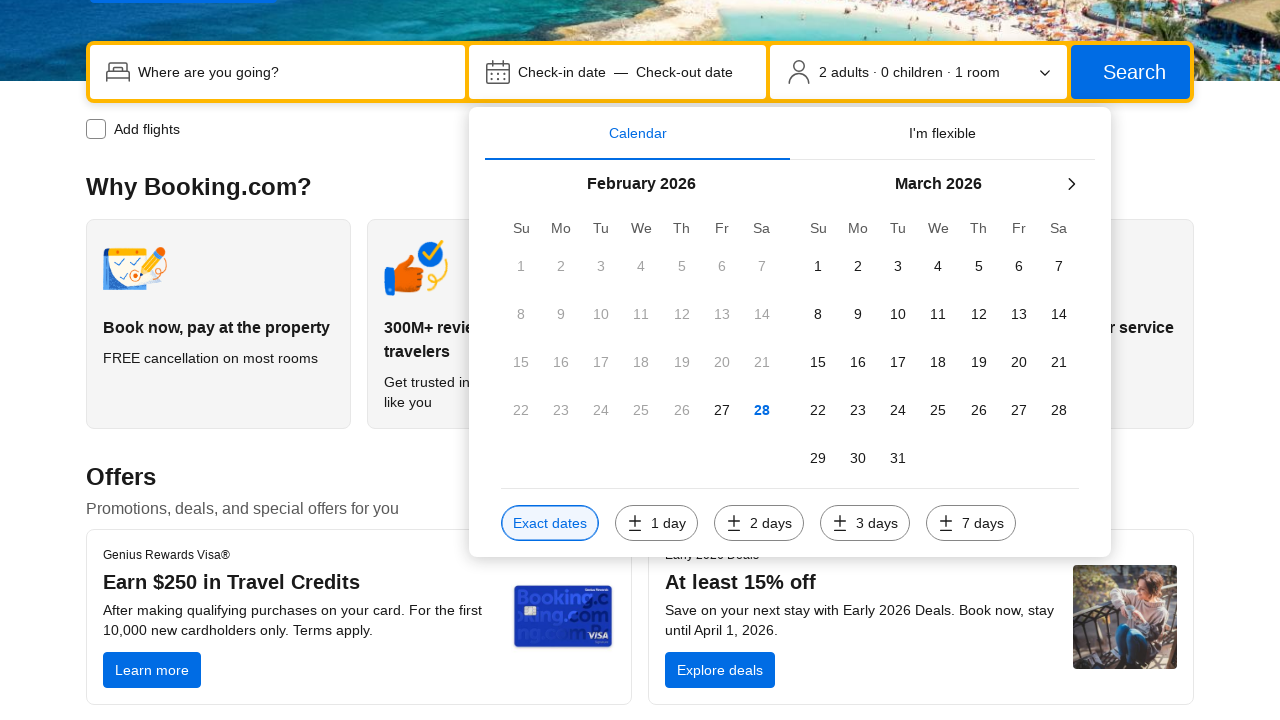

Selected check-out date from calendar at (762, 360) on [data-testid='searchbox-datepicker-calendar'] table tbody tr:nth-child(3) td:nth
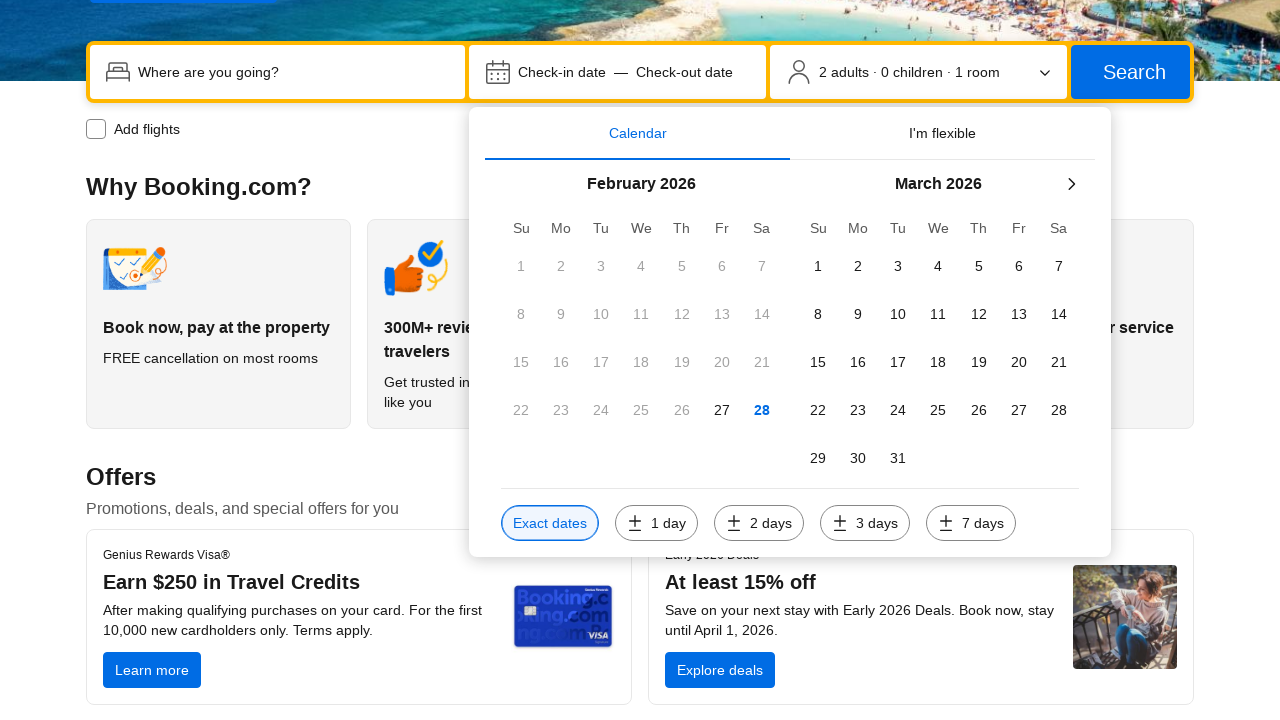

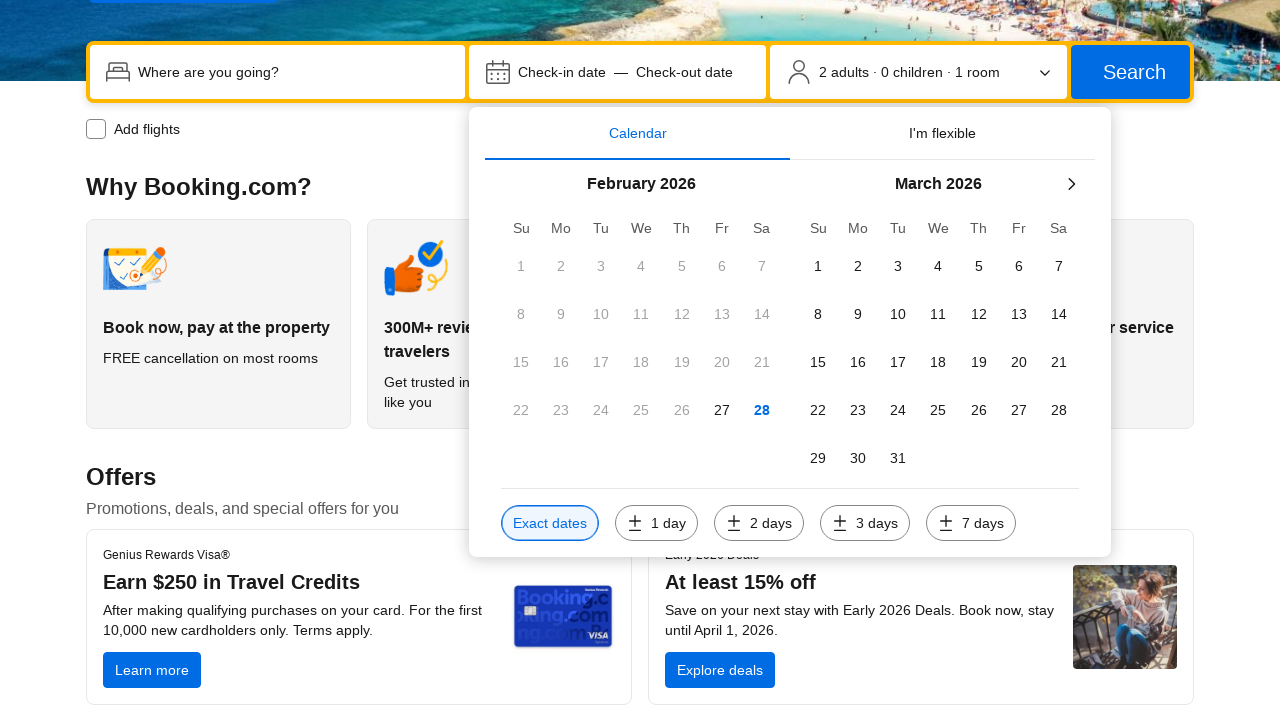